Tests page scrolling functionality by scrolling down 1000 pixels, then scrolling back up 1000 pixels, and verifying the Selenium logo in the navbar is visible in the viewport.

Starting URL: https://www.selenium.dev/

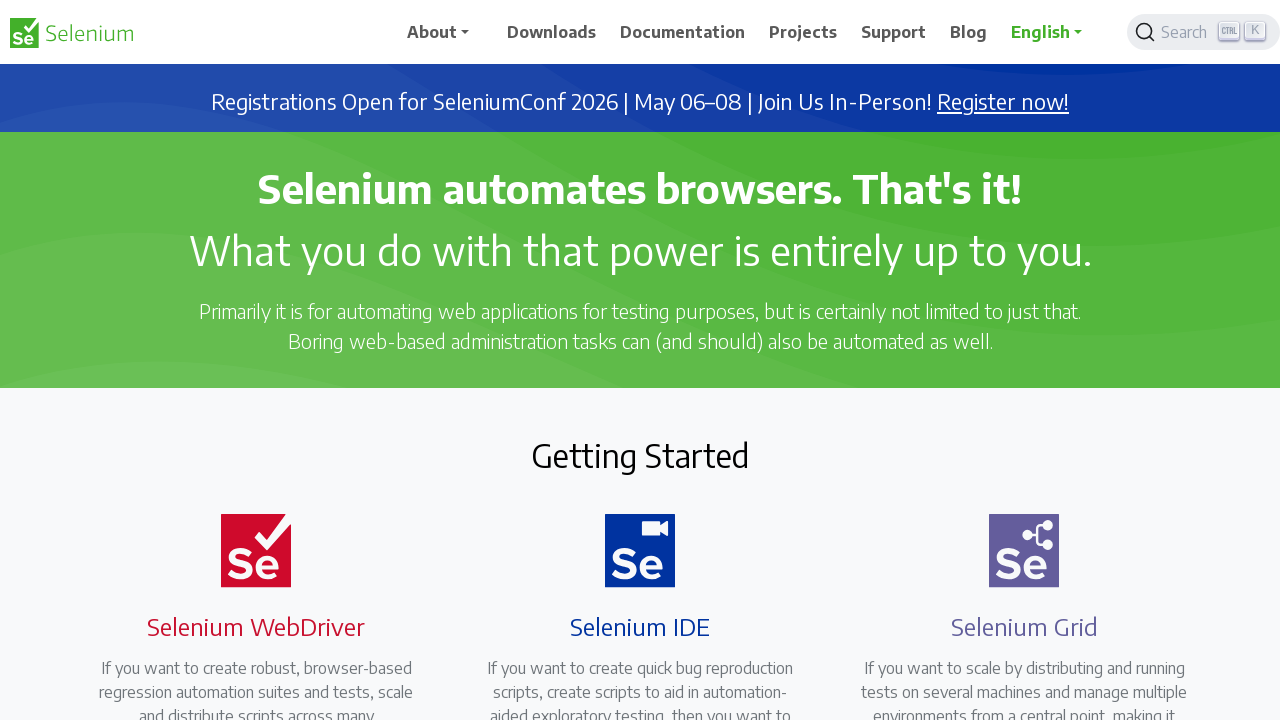

Scrolled down 1000 pixels
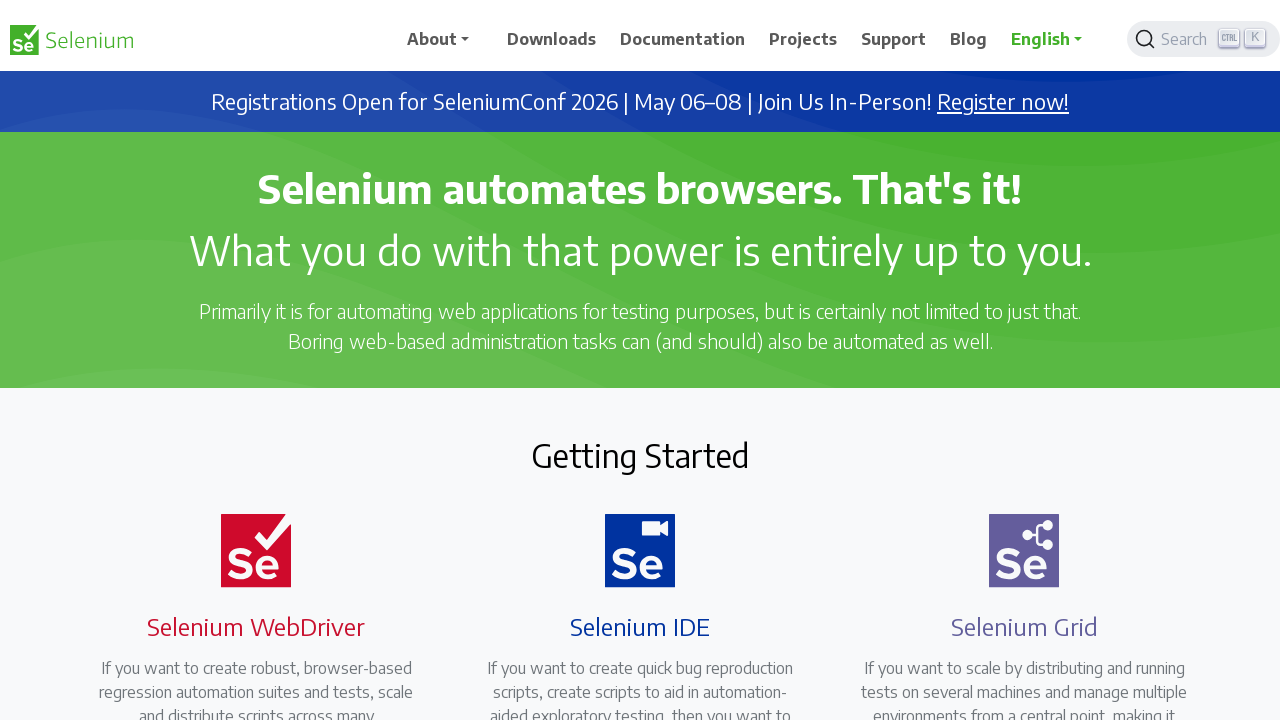

Waited 500ms for scroll animation to complete
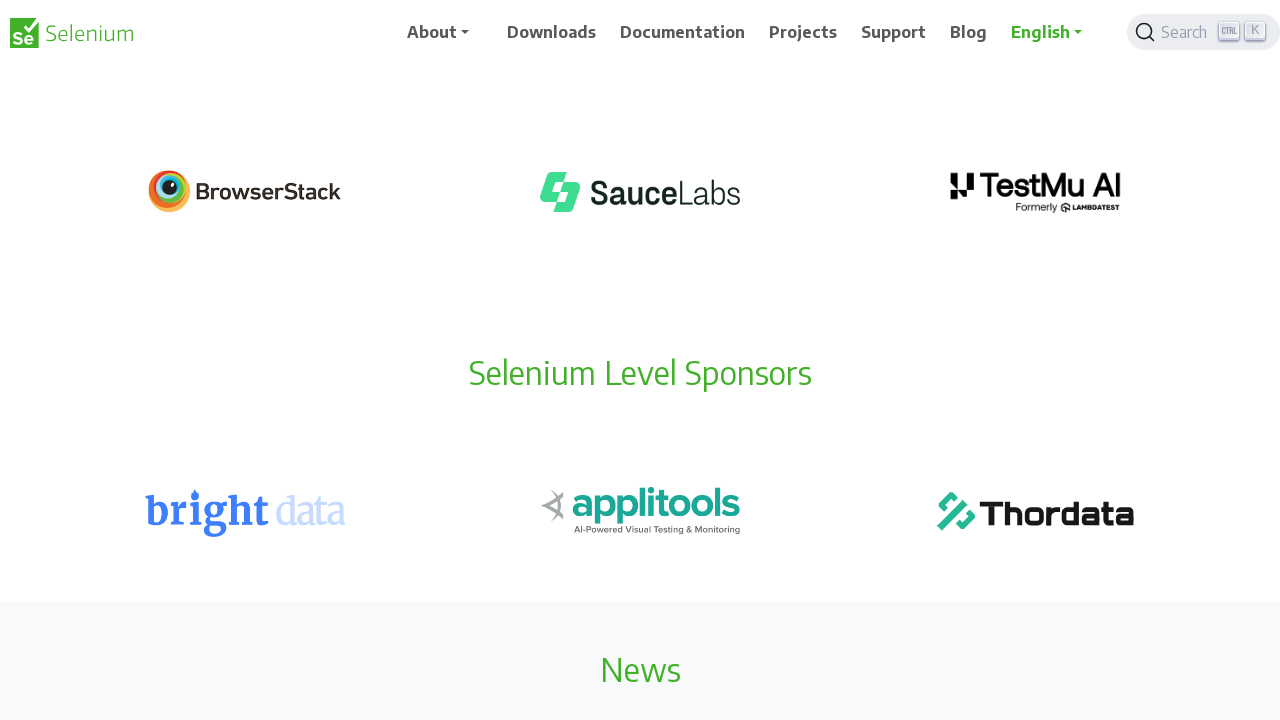

Scrolled up 1000 pixels back to top
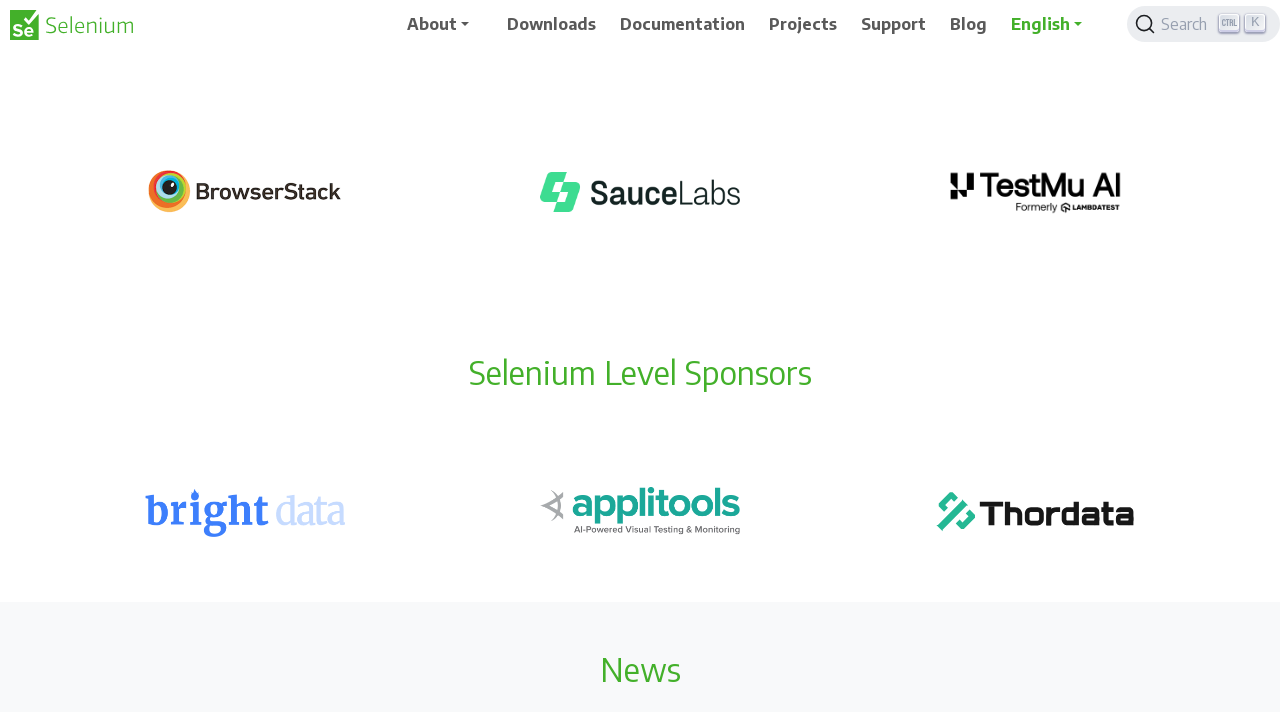

Waited 500ms for scroll animation to complete
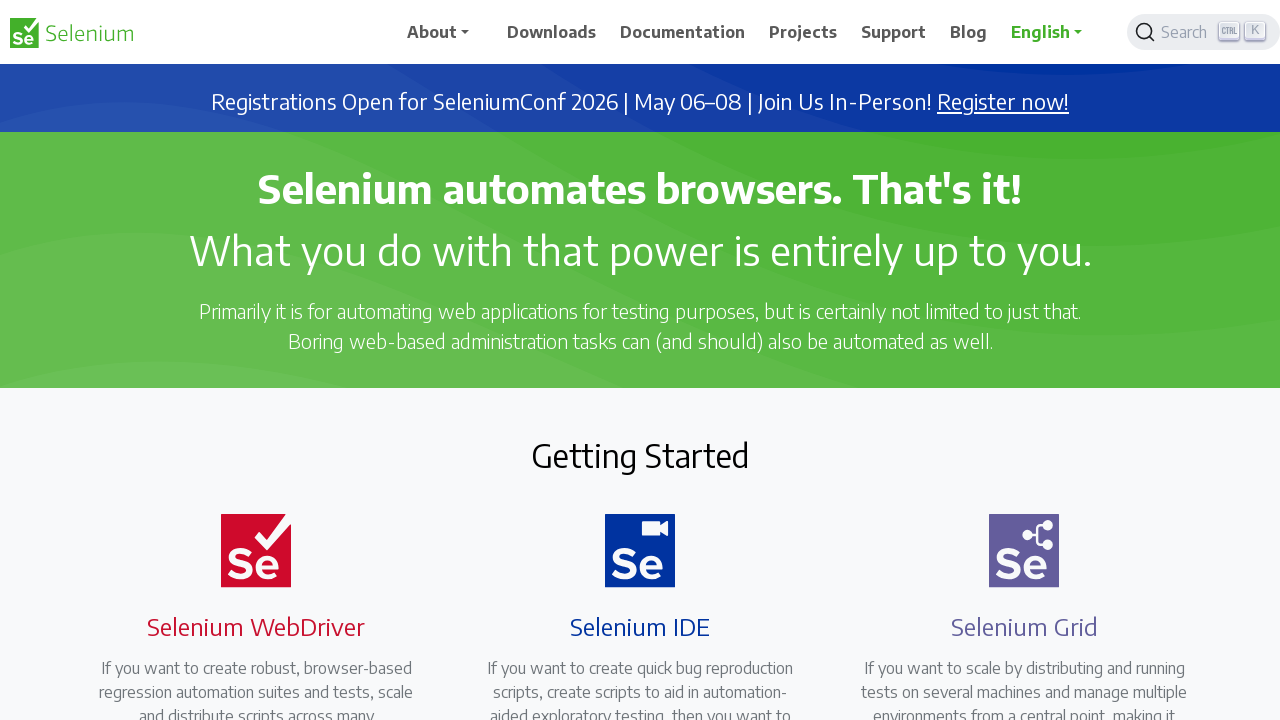

Located Selenium logo navbar brand element
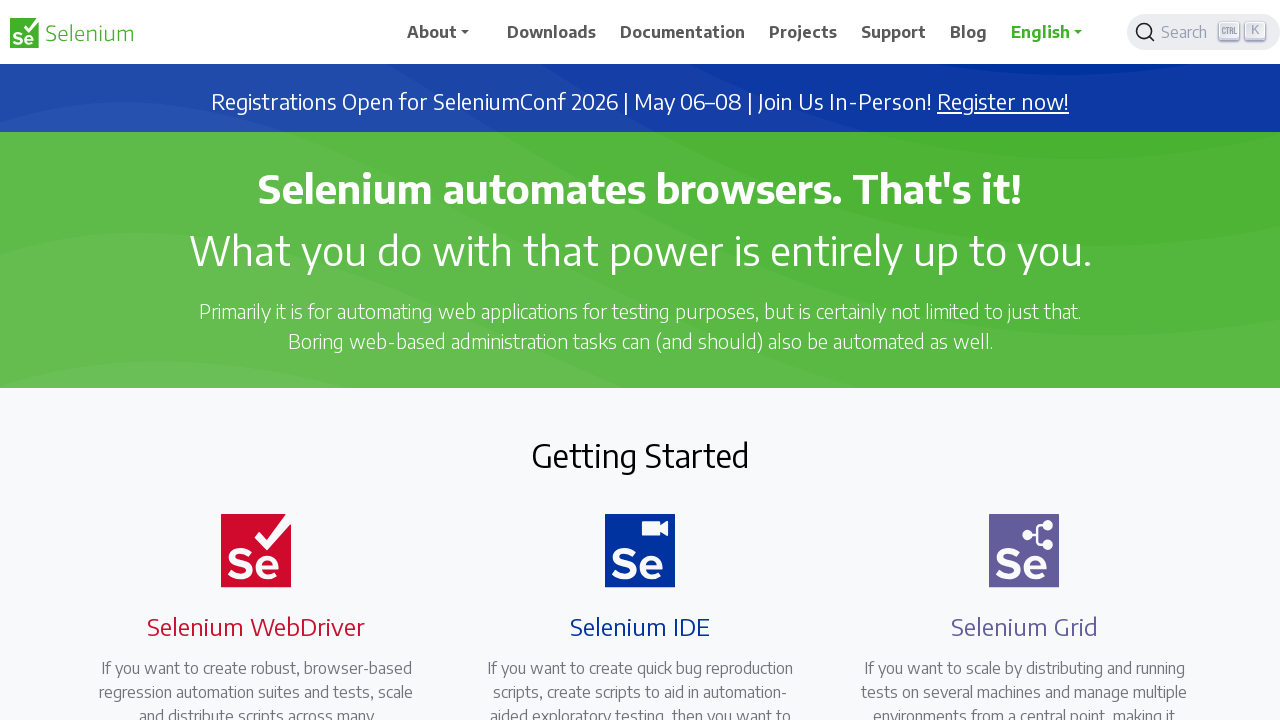

Waited for Selenium logo to be visible
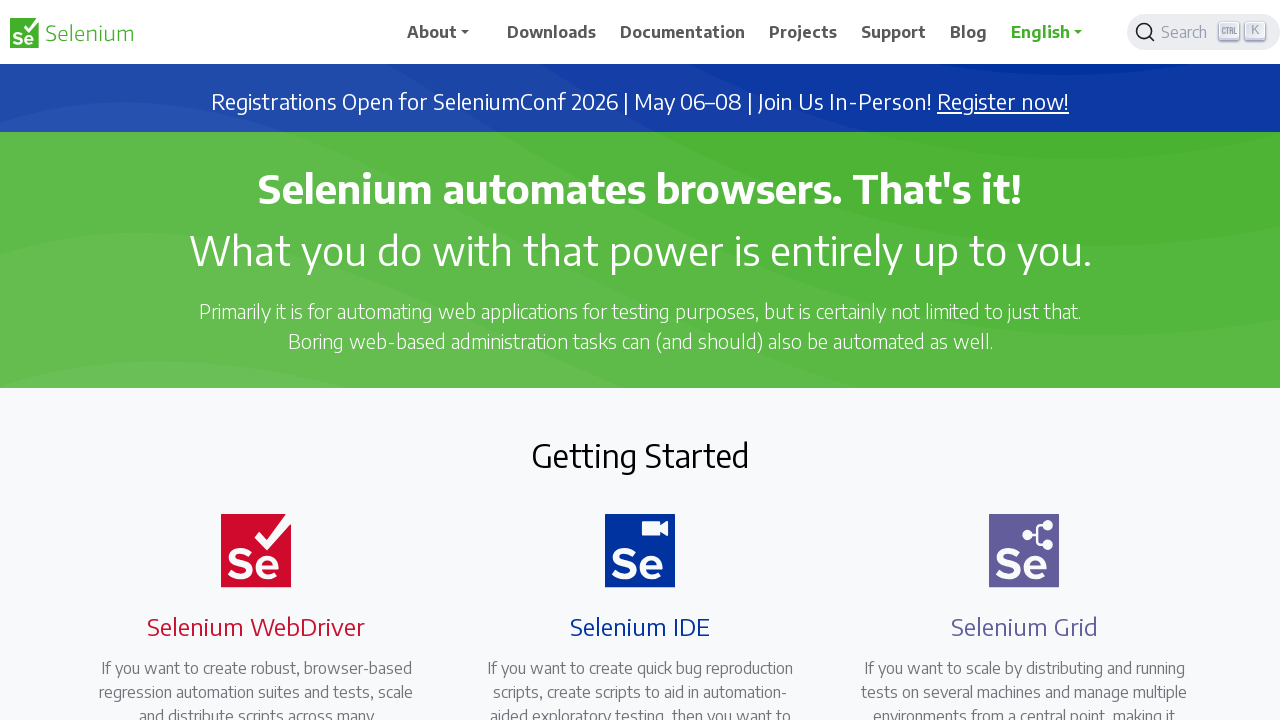

Verified Selenium logo is visible in viewport after scrolling back up
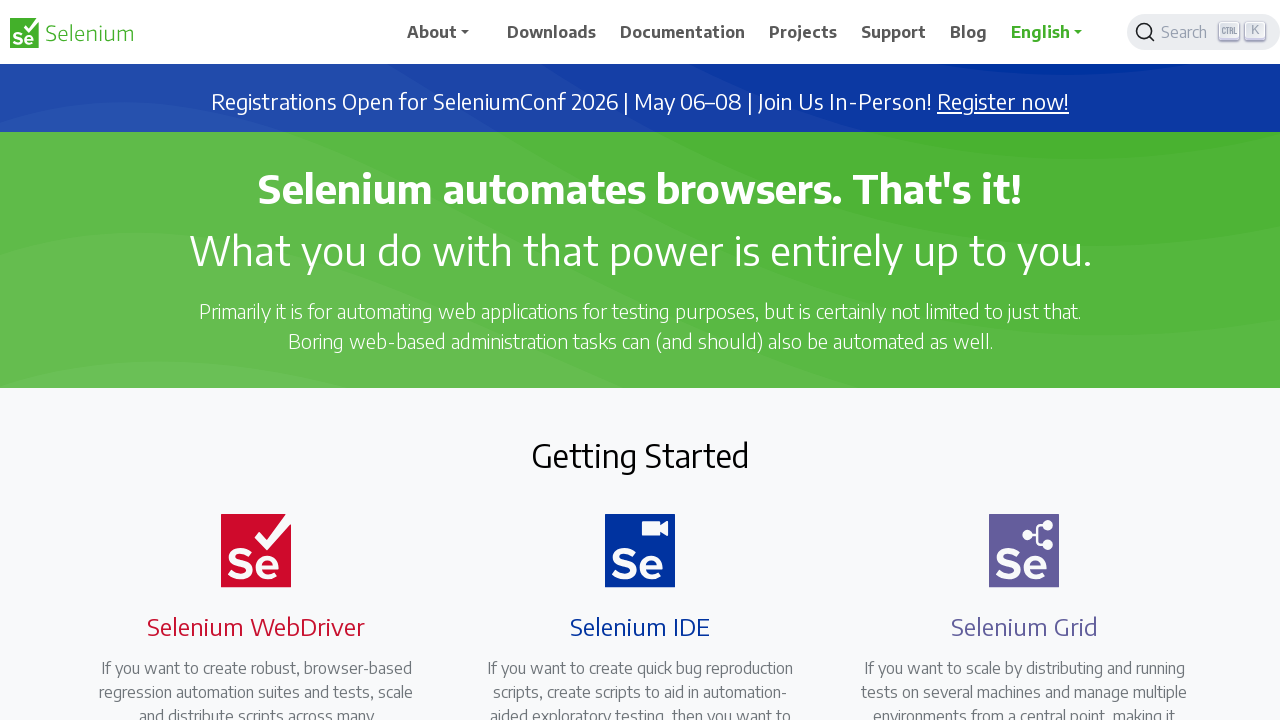

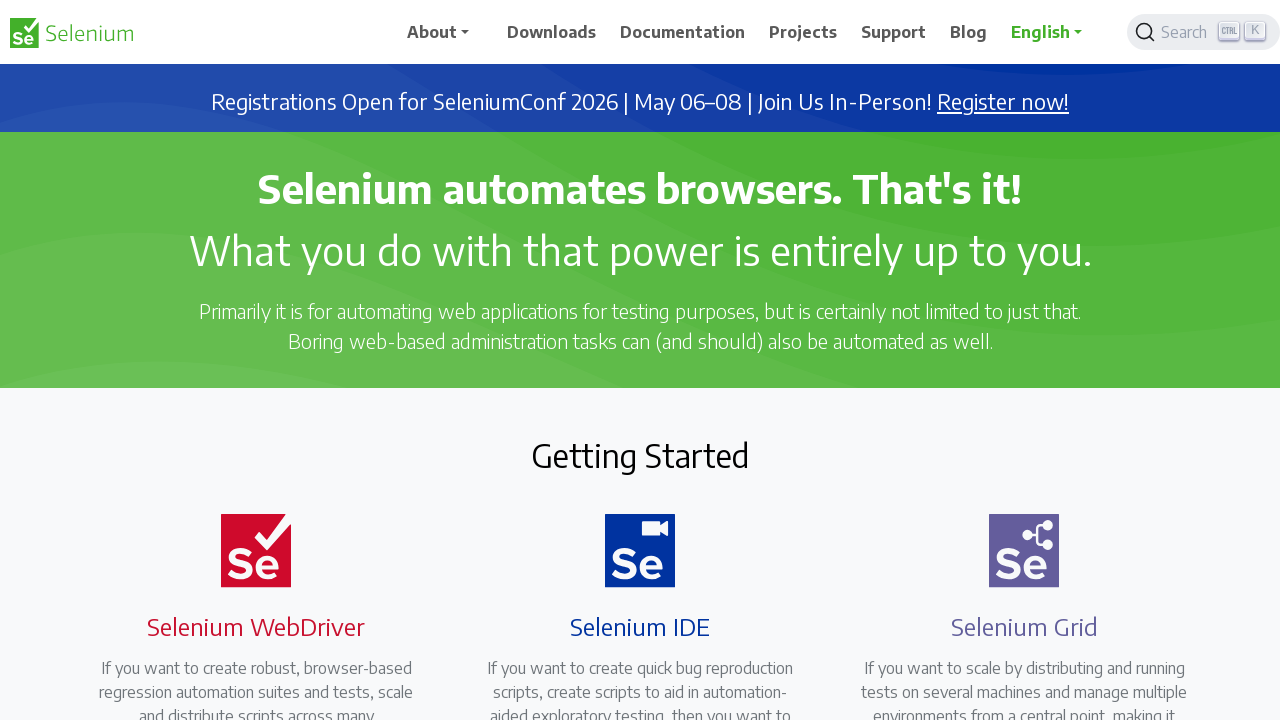